Tests footer navigation by locating links in the footer section and opening each link in a new browser tab using keyboard shortcuts

Starting URL: https://www.rahulshettyacademy.com/AutomationPractice/

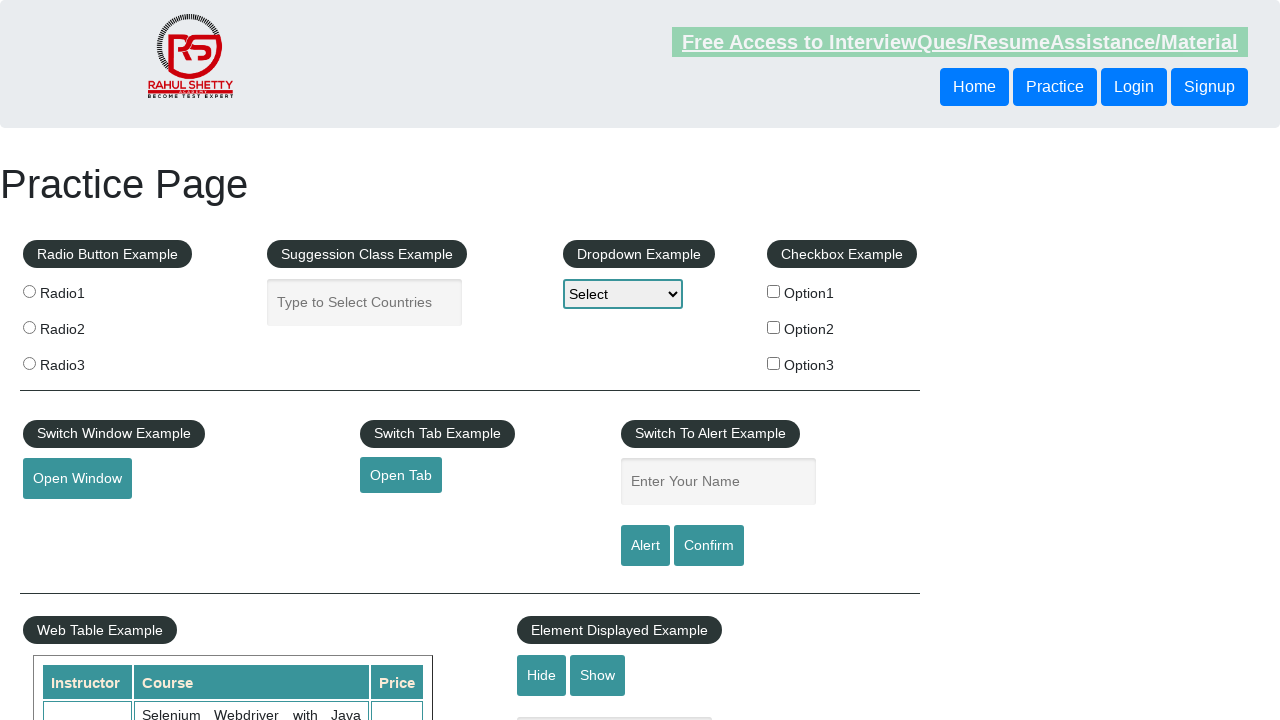

Footer section #gf-BIG loaded and visible
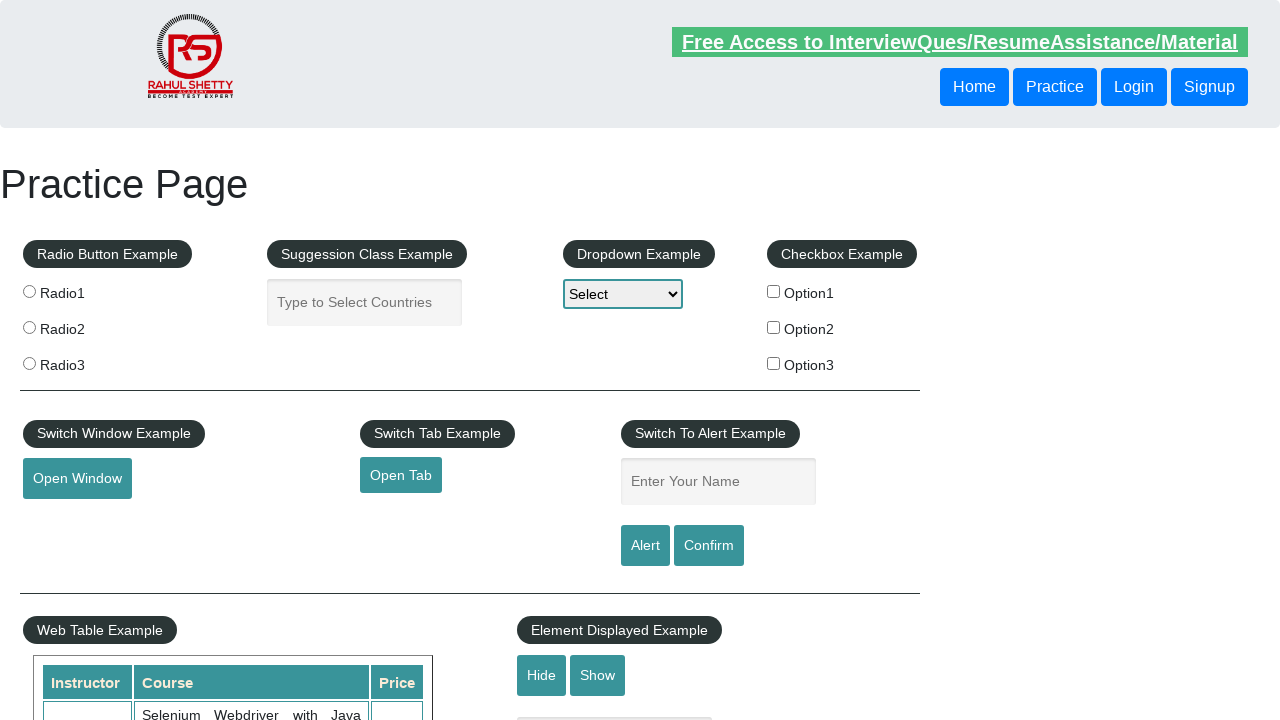

Located footer section element
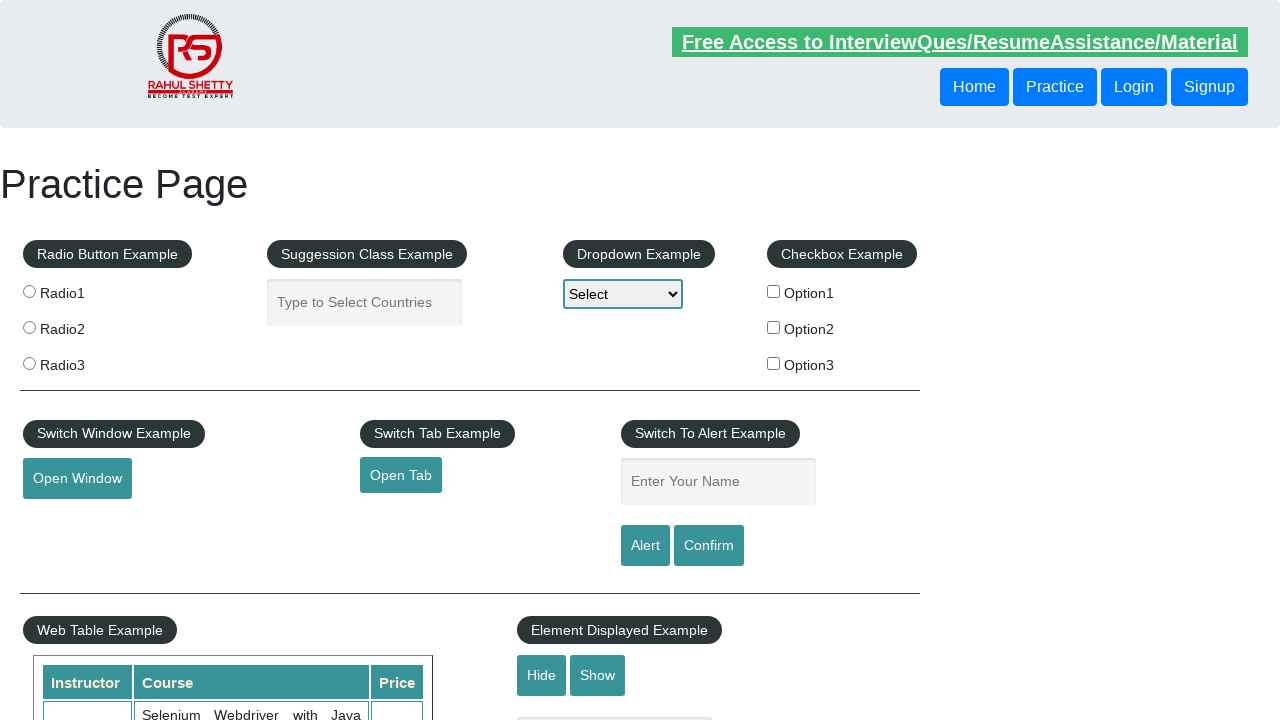

Located all links in footer first column
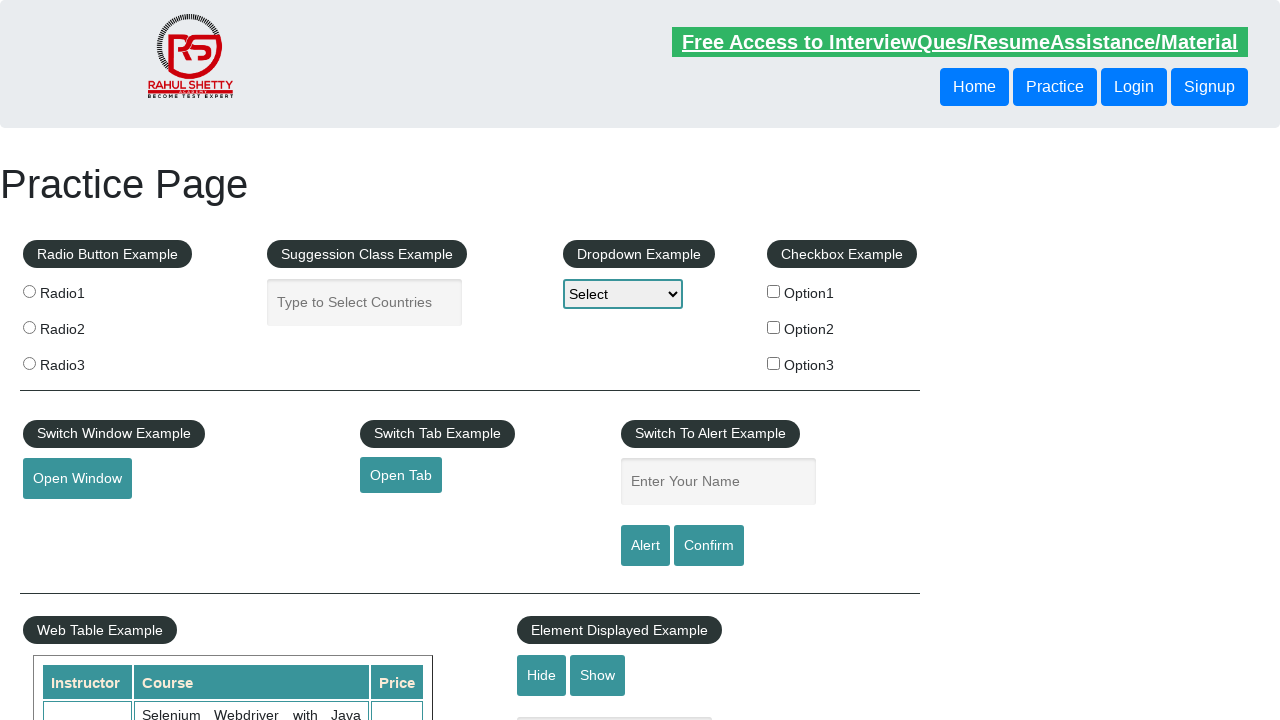

Found 5 links in footer first column
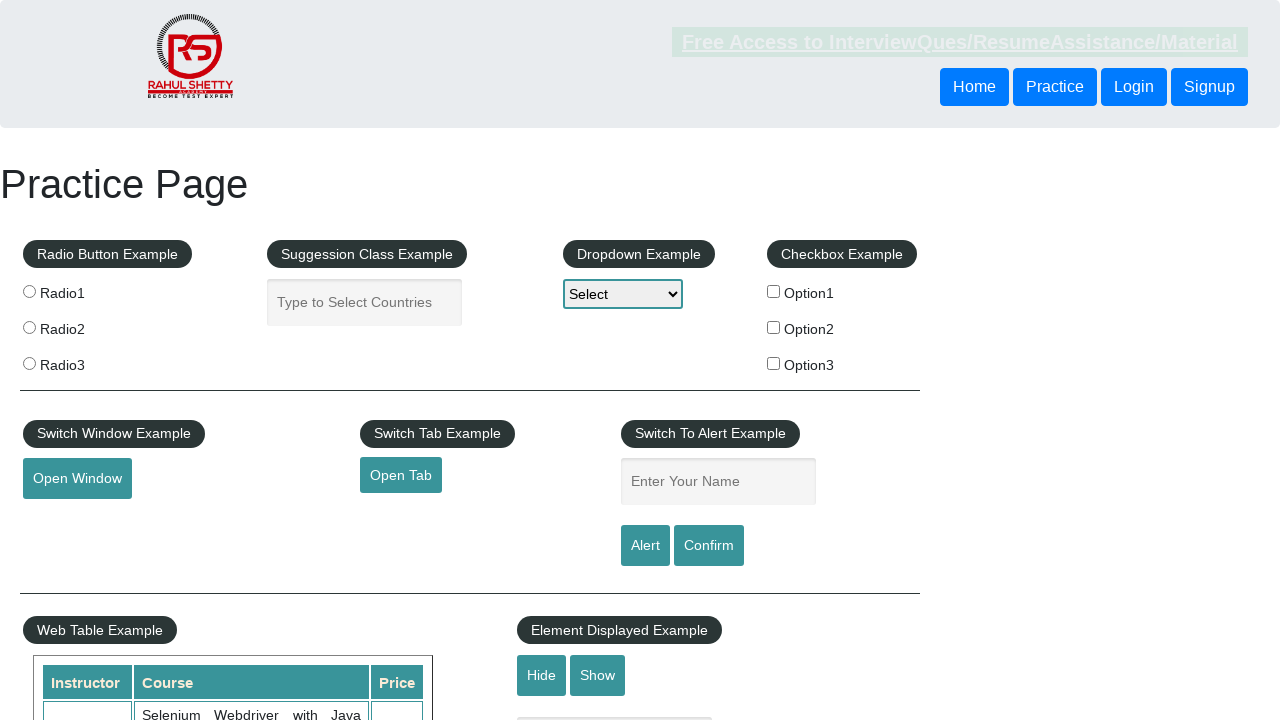

Opened footer link 1 in new tab using Ctrl+Click at (68, 520) on #gf-BIG >> xpath=//table/tbody/tr/td[1]/ul >> a >> nth=1
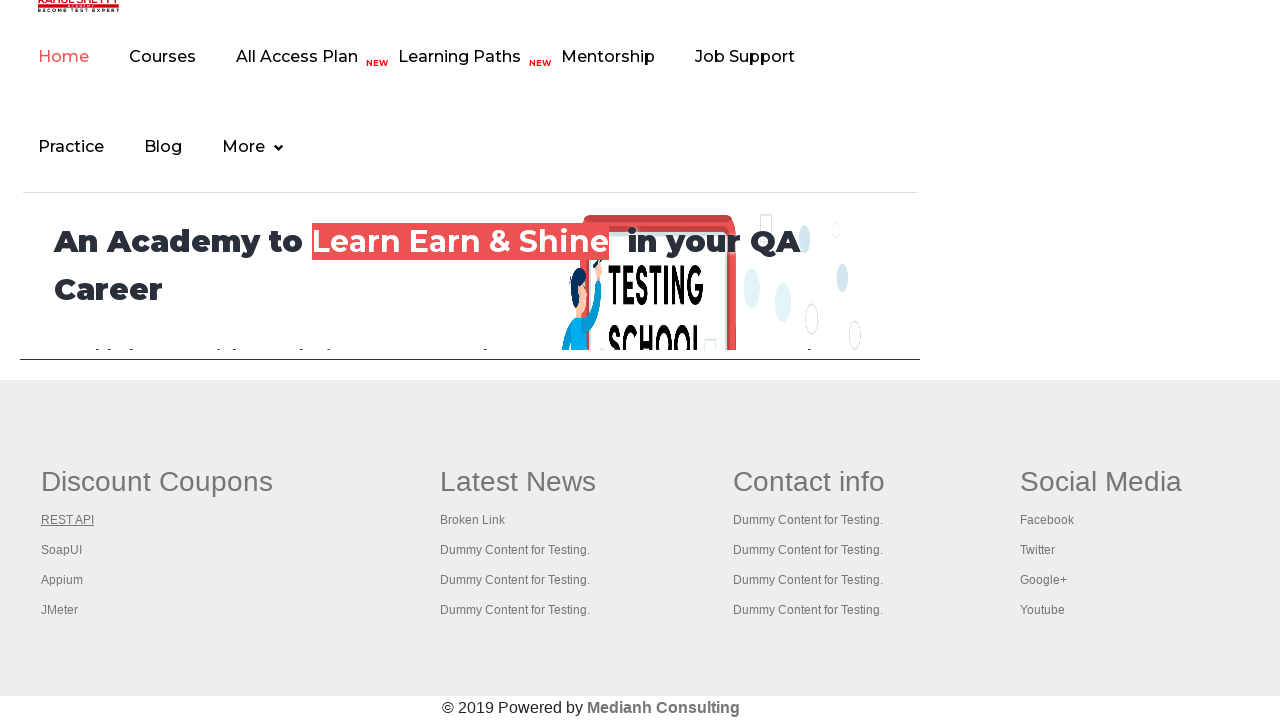

Waited 2 seconds after opening link 1
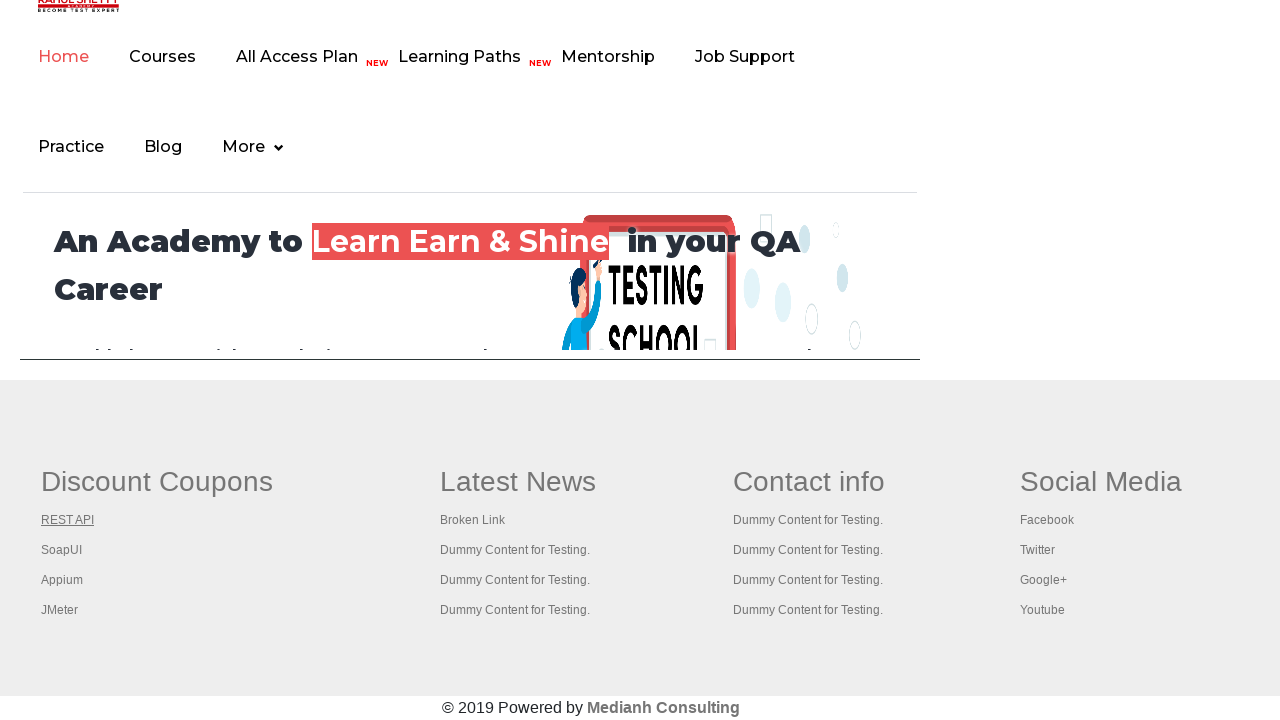

Opened footer link 2 in new tab using Ctrl+Click at (62, 550) on #gf-BIG >> xpath=//table/tbody/tr/td[1]/ul >> a >> nth=2
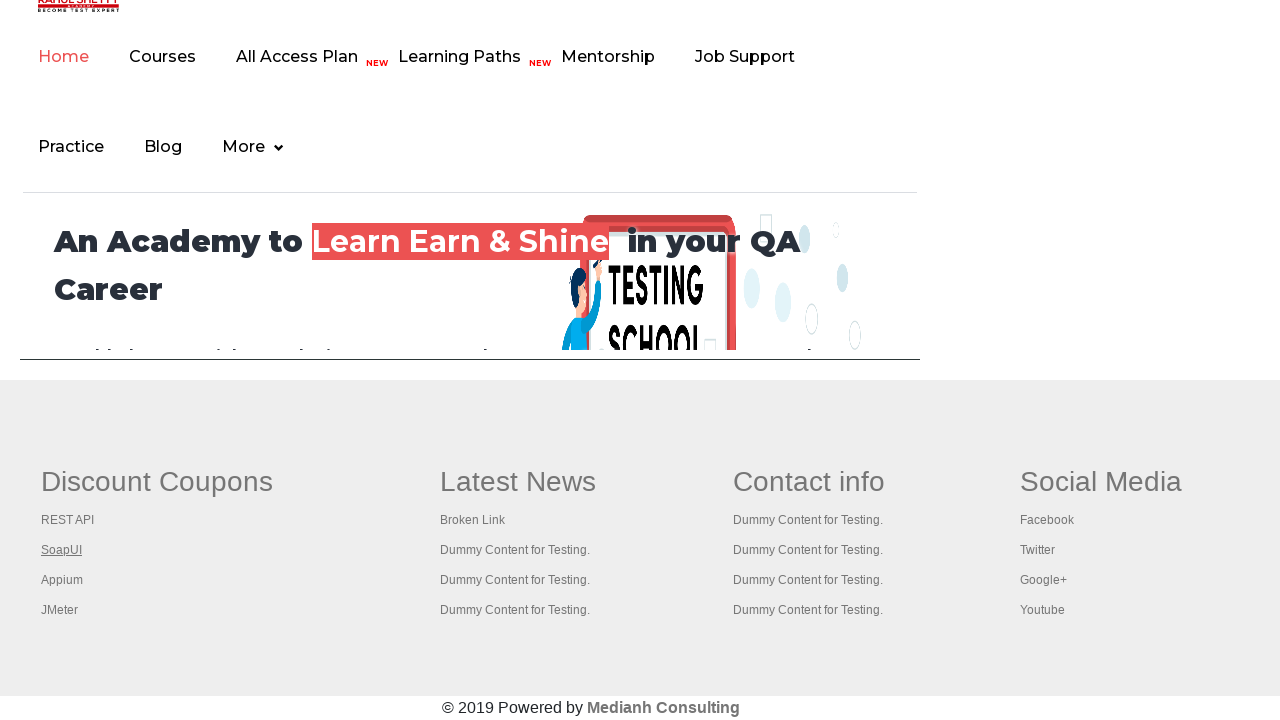

Waited 2 seconds after opening link 2
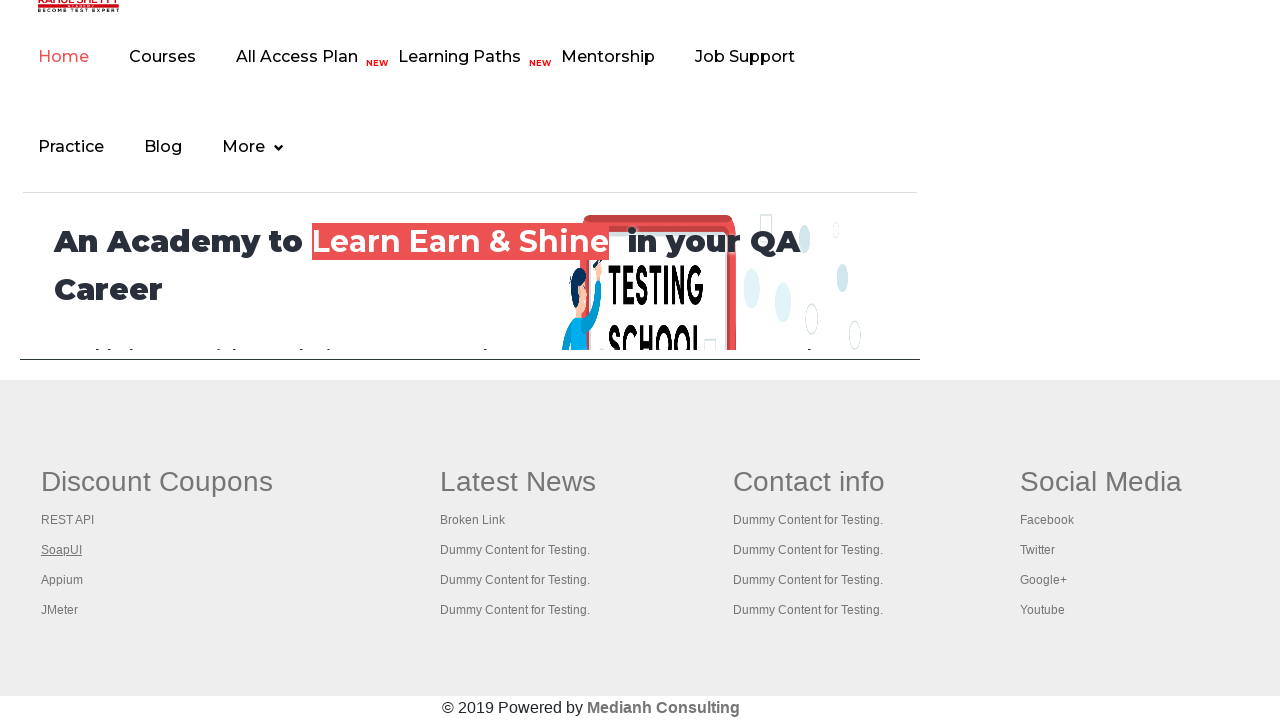

Opened footer link 3 in new tab using Ctrl+Click at (62, 580) on #gf-BIG >> xpath=//table/tbody/tr/td[1]/ul >> a >> nth=3
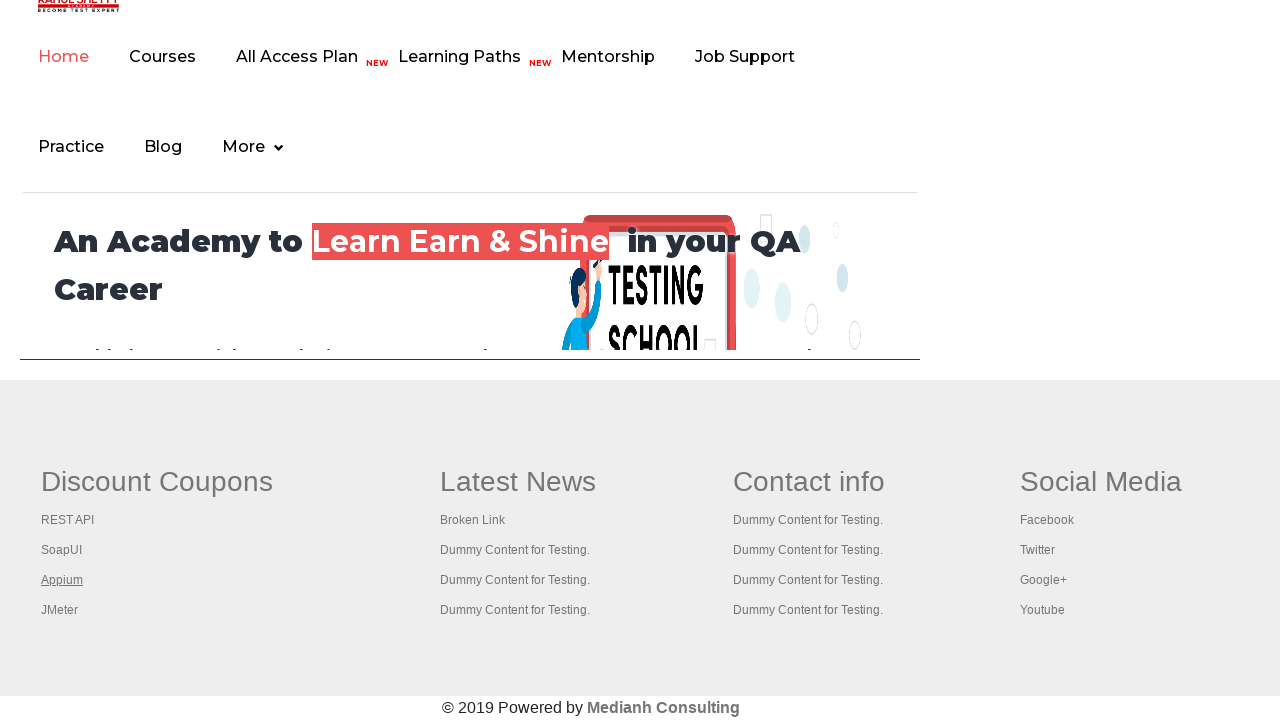

Waited 2 seconds after opening link 3
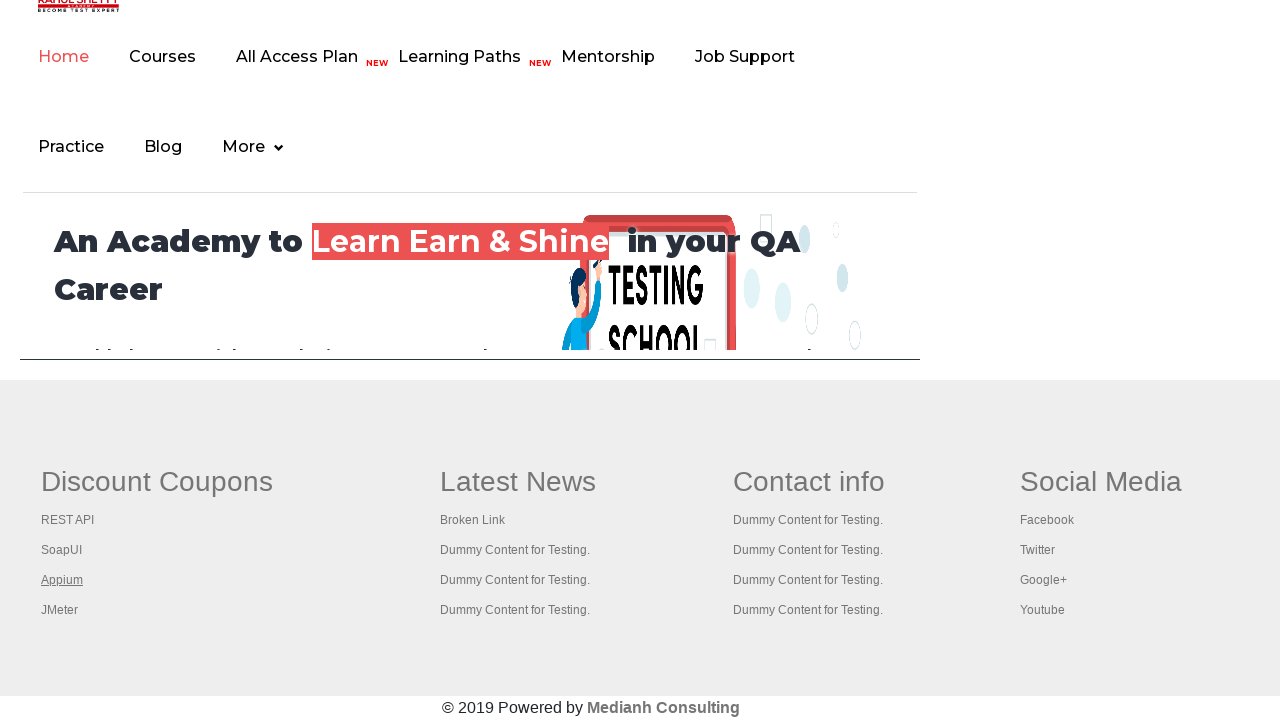

Opened footer link 4 in new tab using Ctrl+Click at (60, 610) on #gf-BIG >> xpath=//table/tbody/tr/td[1]/ul >> a >> nth=4
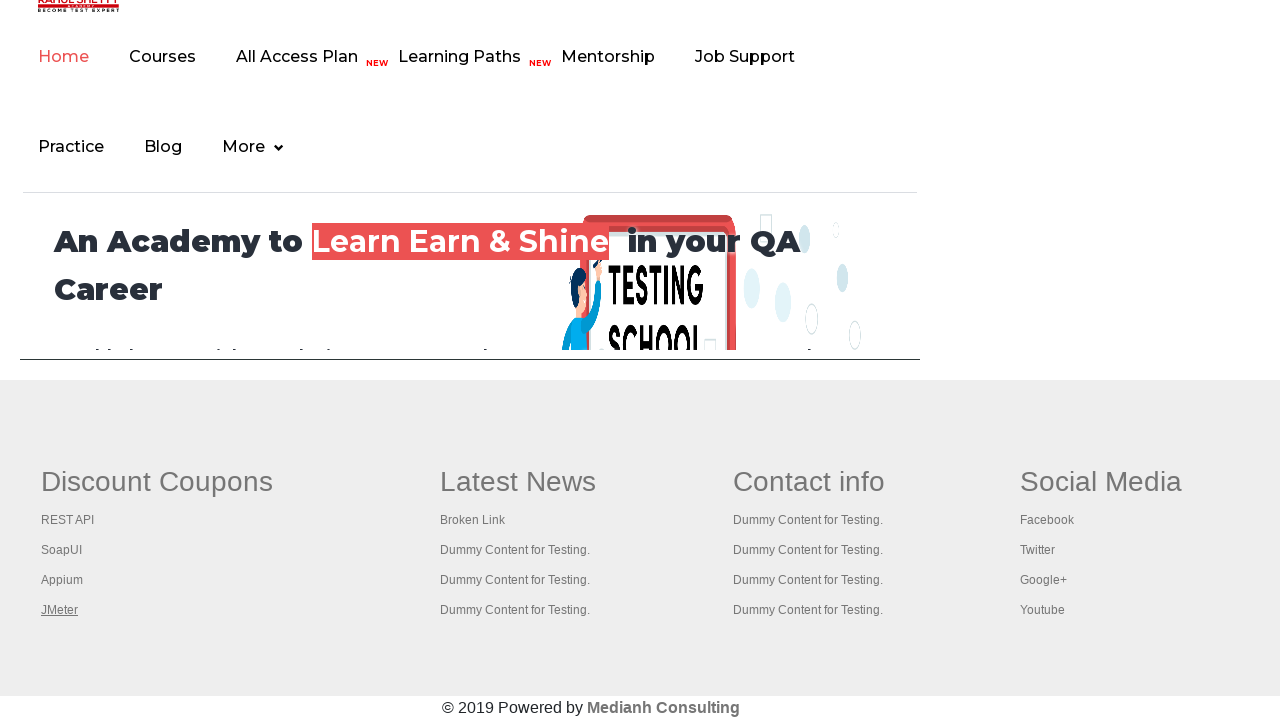

Waited 2 seconds after opening link 4
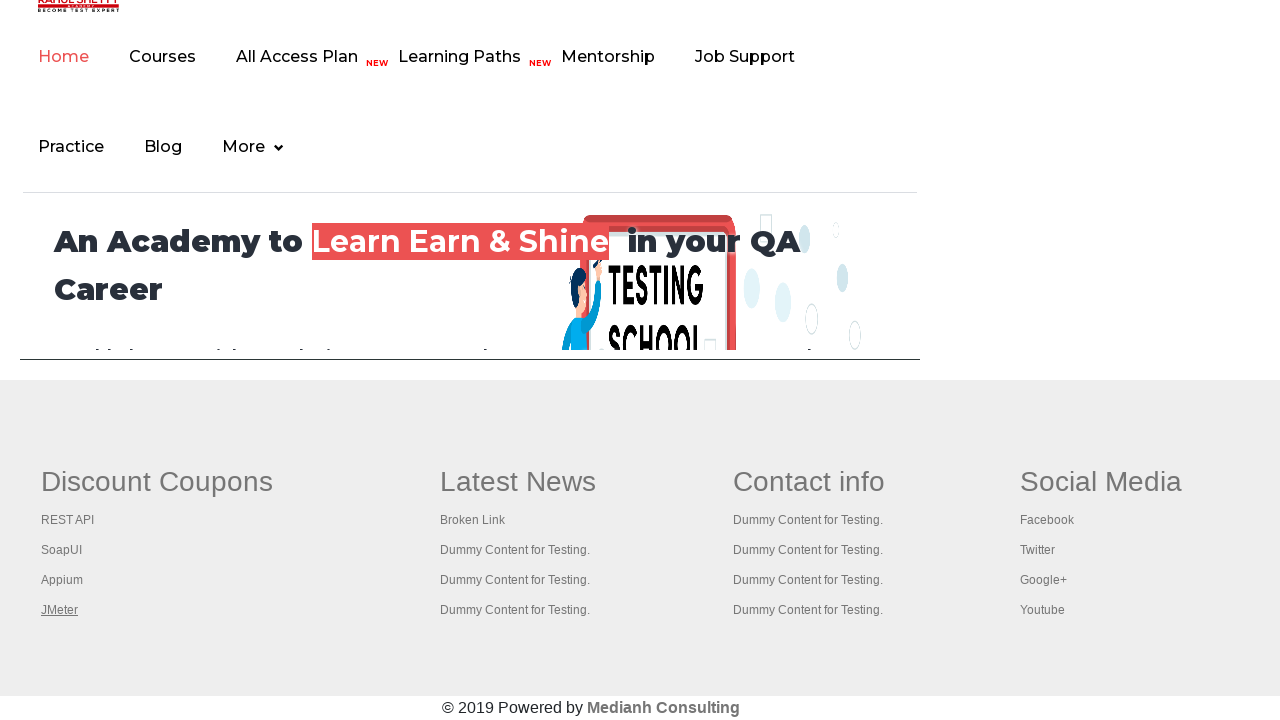

Waited 1 second for all tabs to fully load
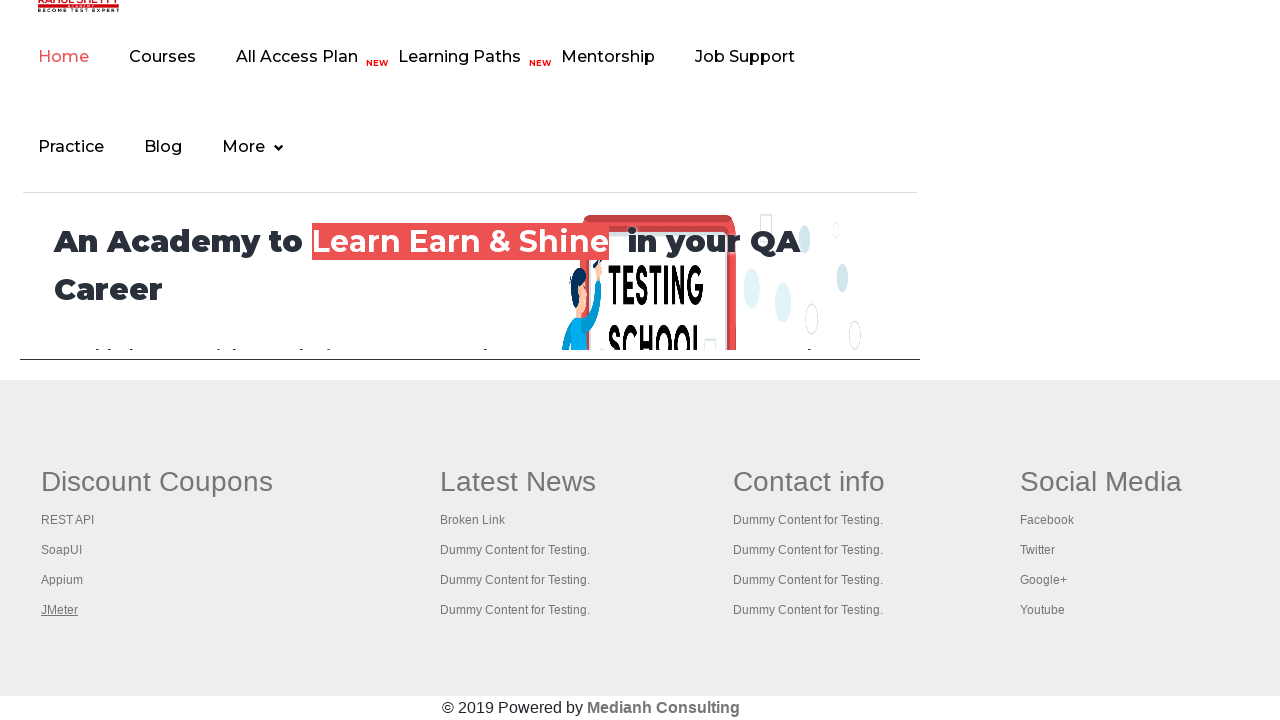

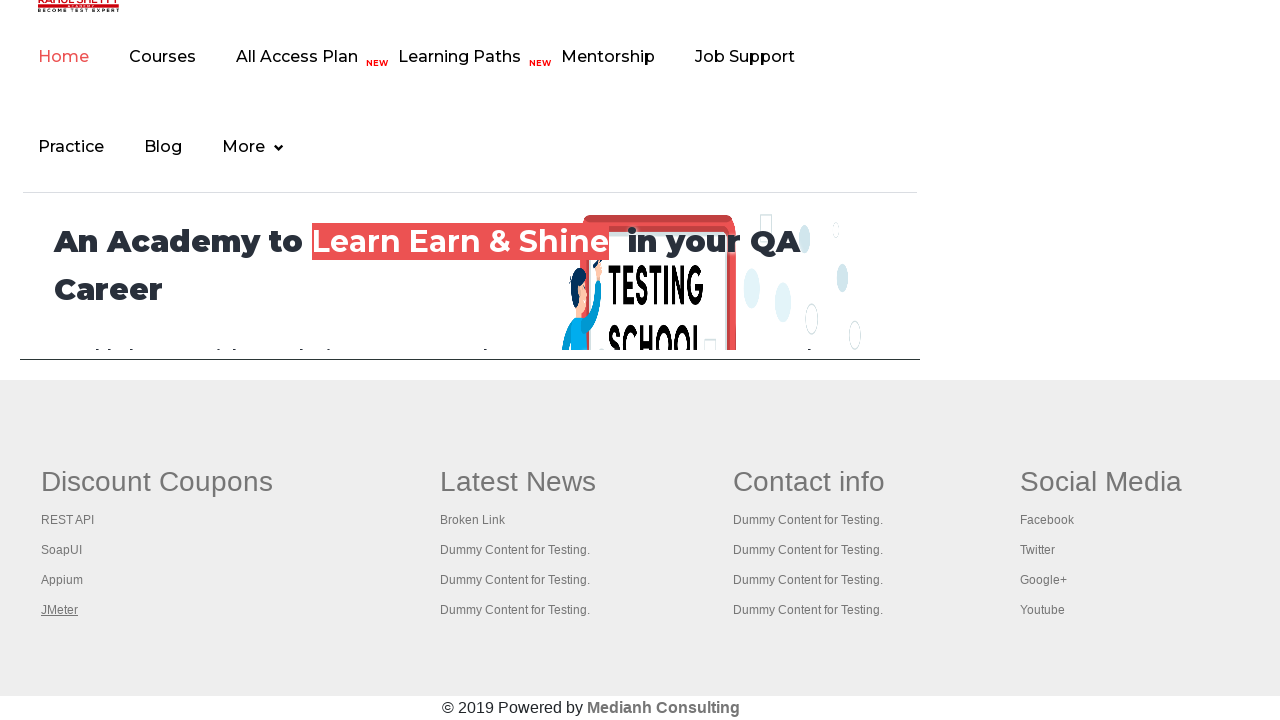